Tests that pressing Escape cancels edits to a todo item

Starting URL: https://demo.playwright.dev/todomvc

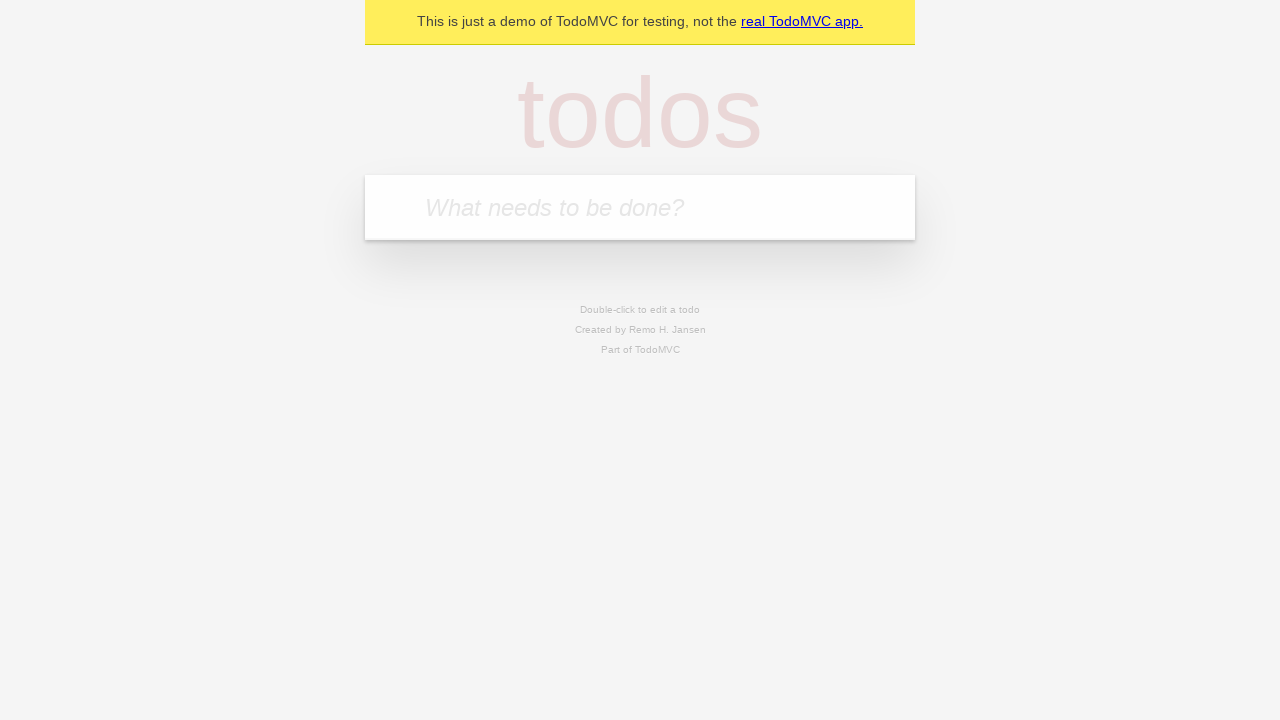

Navigated to TodoMVC demo
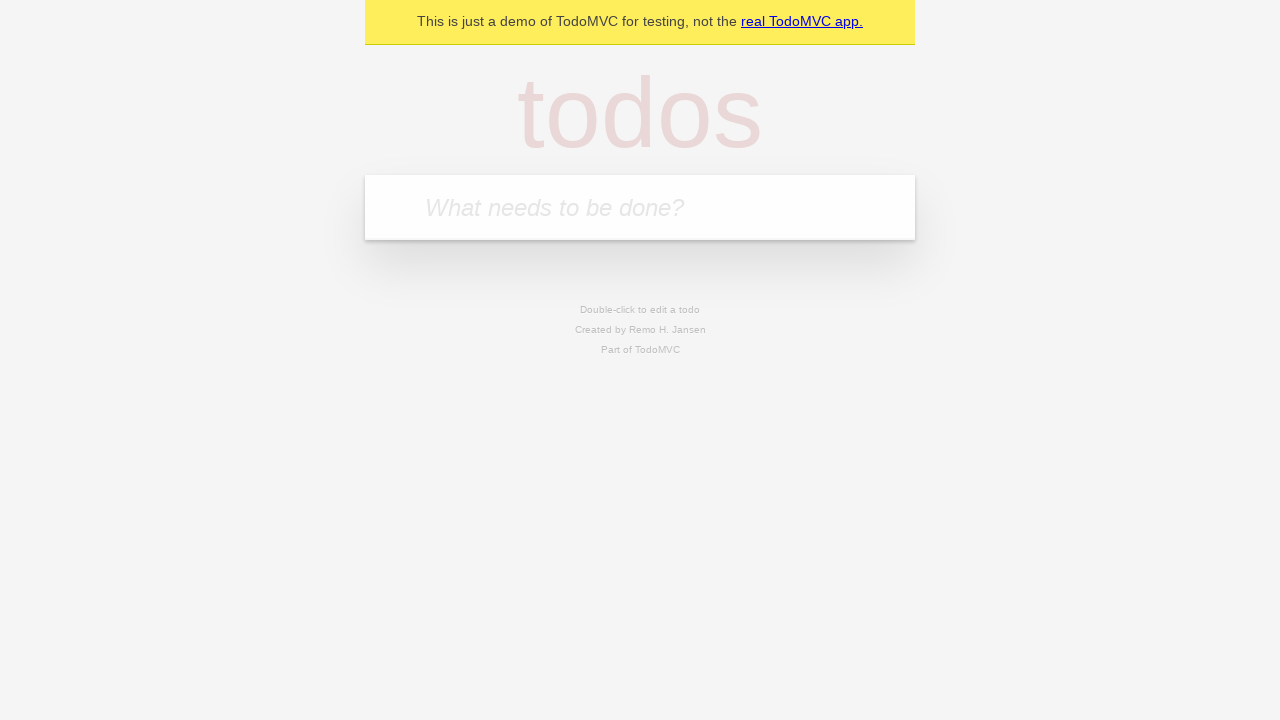

Filled first todo input with 'buy some cheese' on internal:attr=[placeholder="What needs to be done?"i]
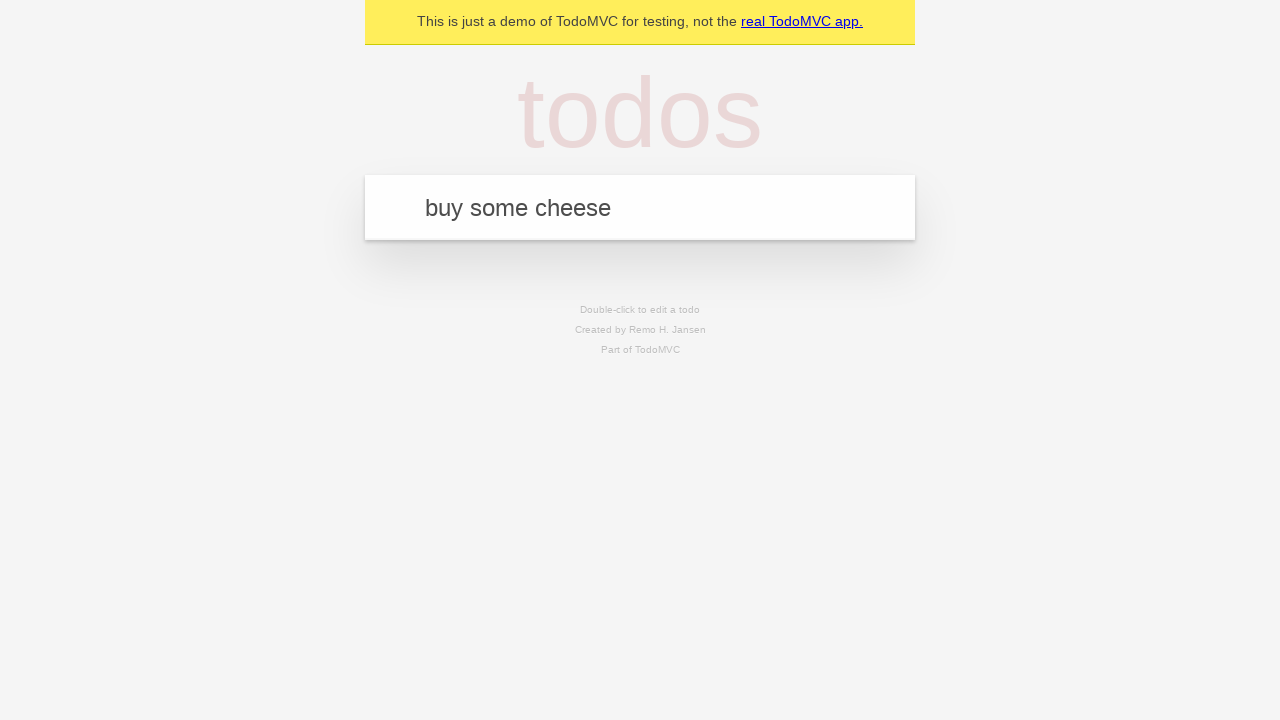

Pressed Enter to create first todo item on internal:attr=[placeholder="What needs to be done?"i]
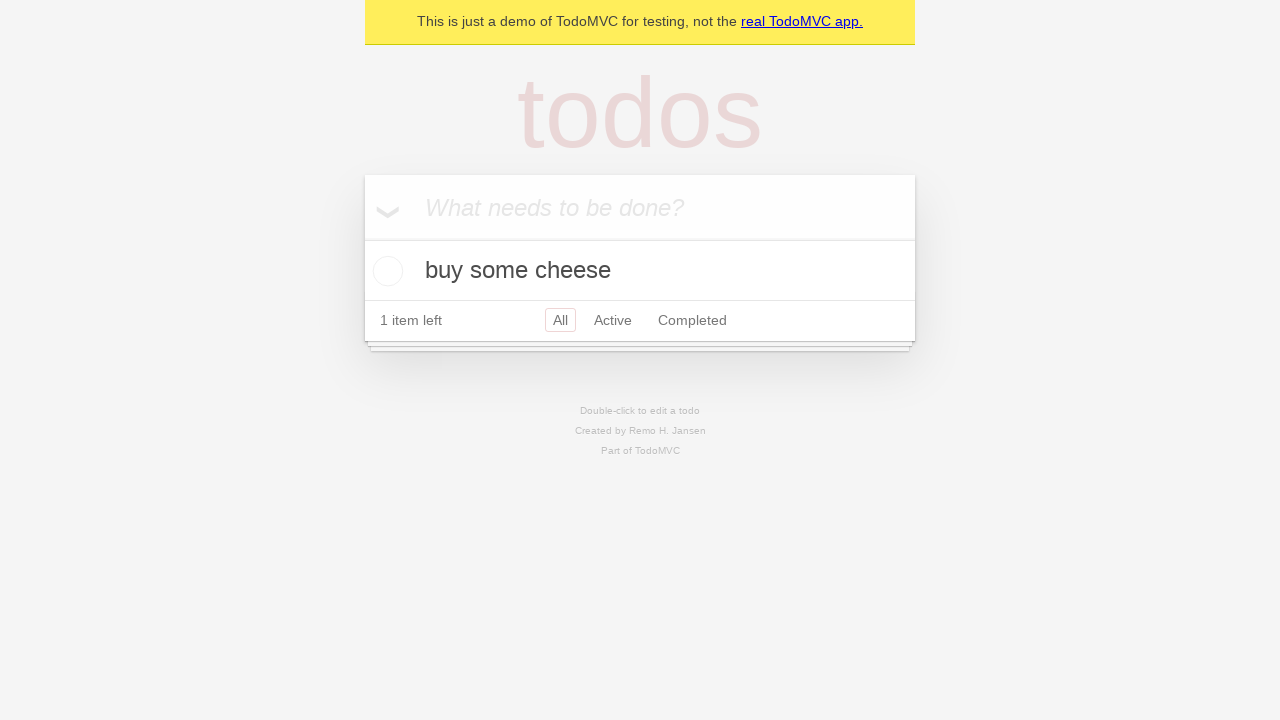

Filled second todo input with 'feed the cat' on internal:attr=[placeholder="What needs to be done?"i]
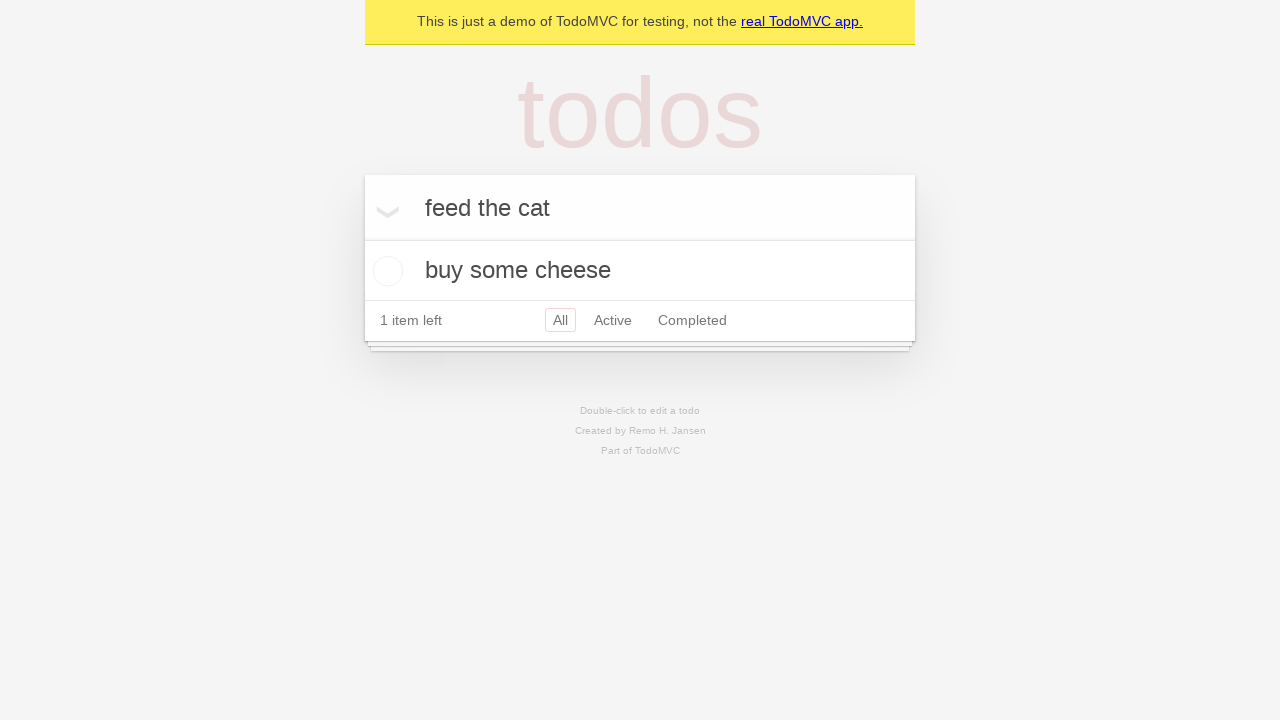

Pressed Enter to create second todo item on internal:attr=[placeholder="What needs to be done?"i]
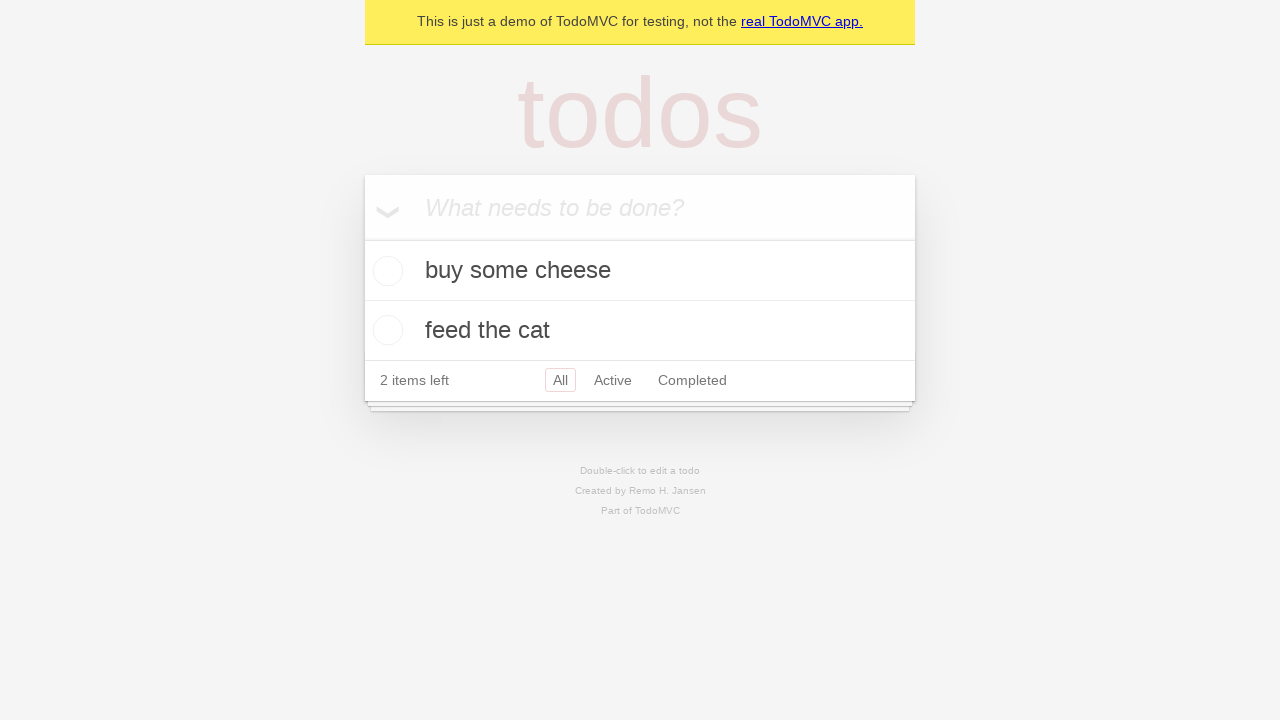

Filled third todo input with 'book a doctors appointment' on internal:attr=[placeholder="What needs to be done?"i]
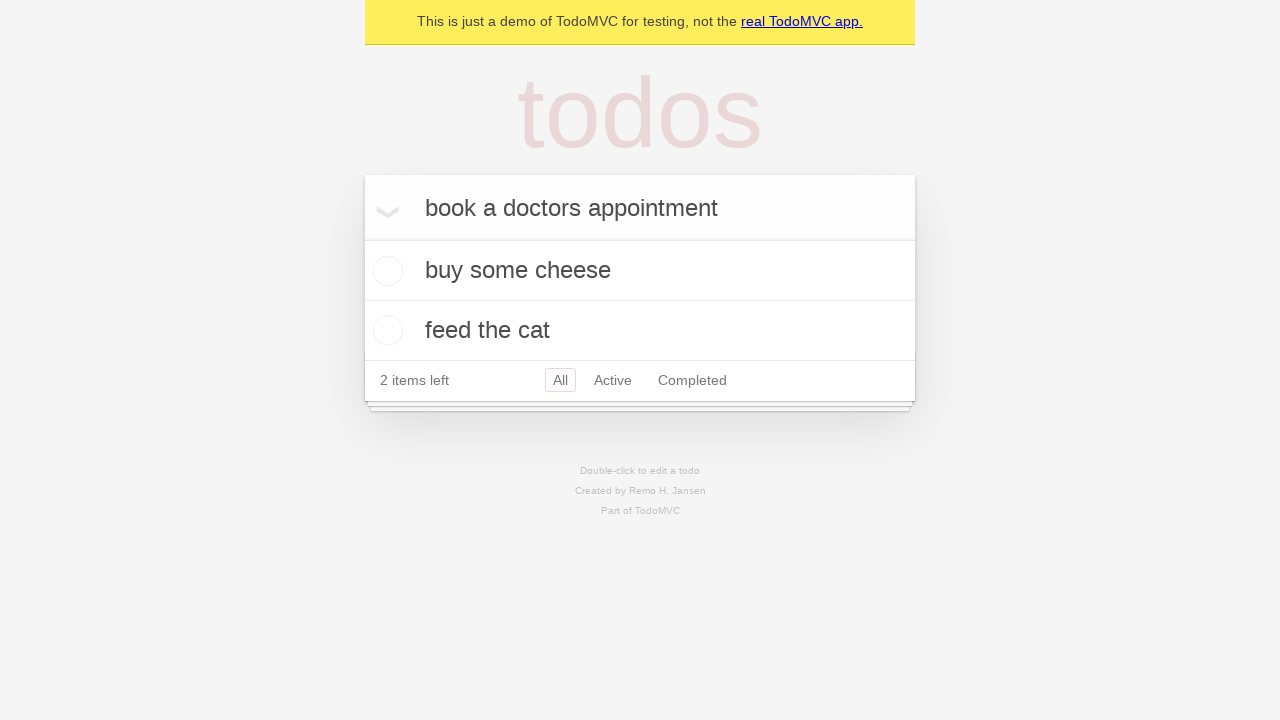

Pressed Enter to create third todo item on internal:attr=[placeholder="What needs to be done?"i]
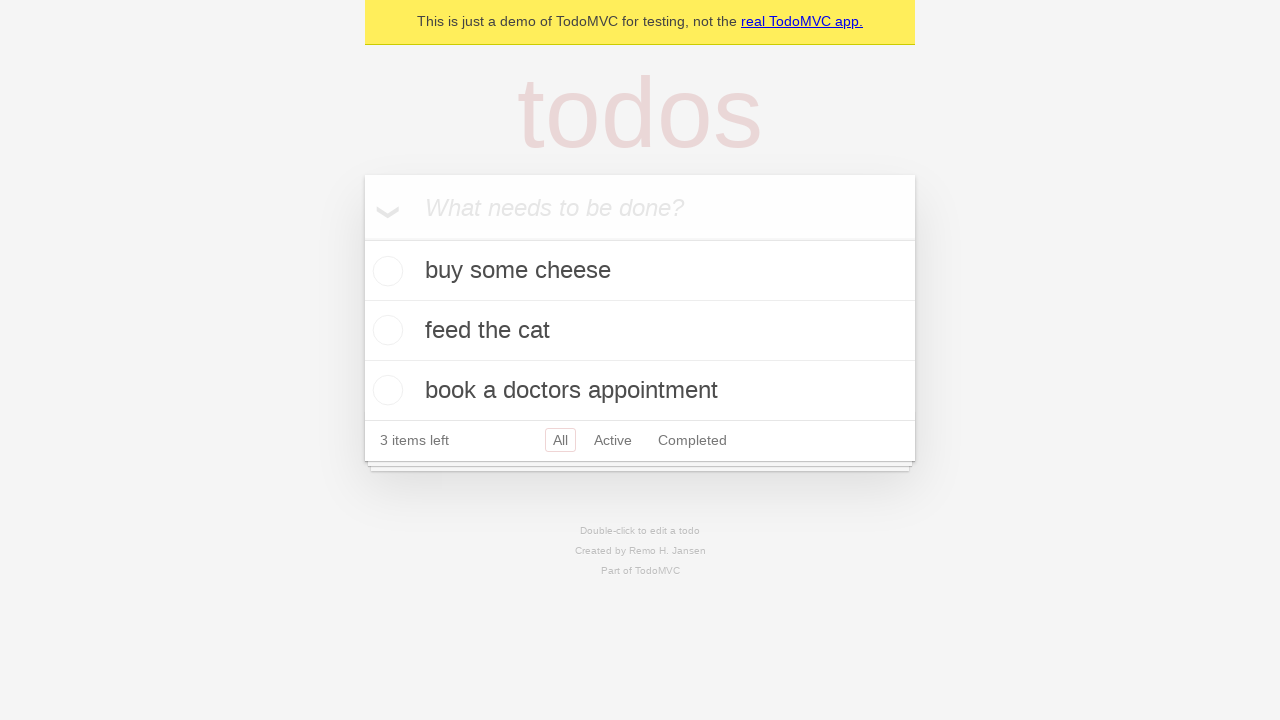

Double-clicked second todo item to enter edit mode at (640, 331) on internal:testid=[data-testid="todo-item"s] >> nth=1
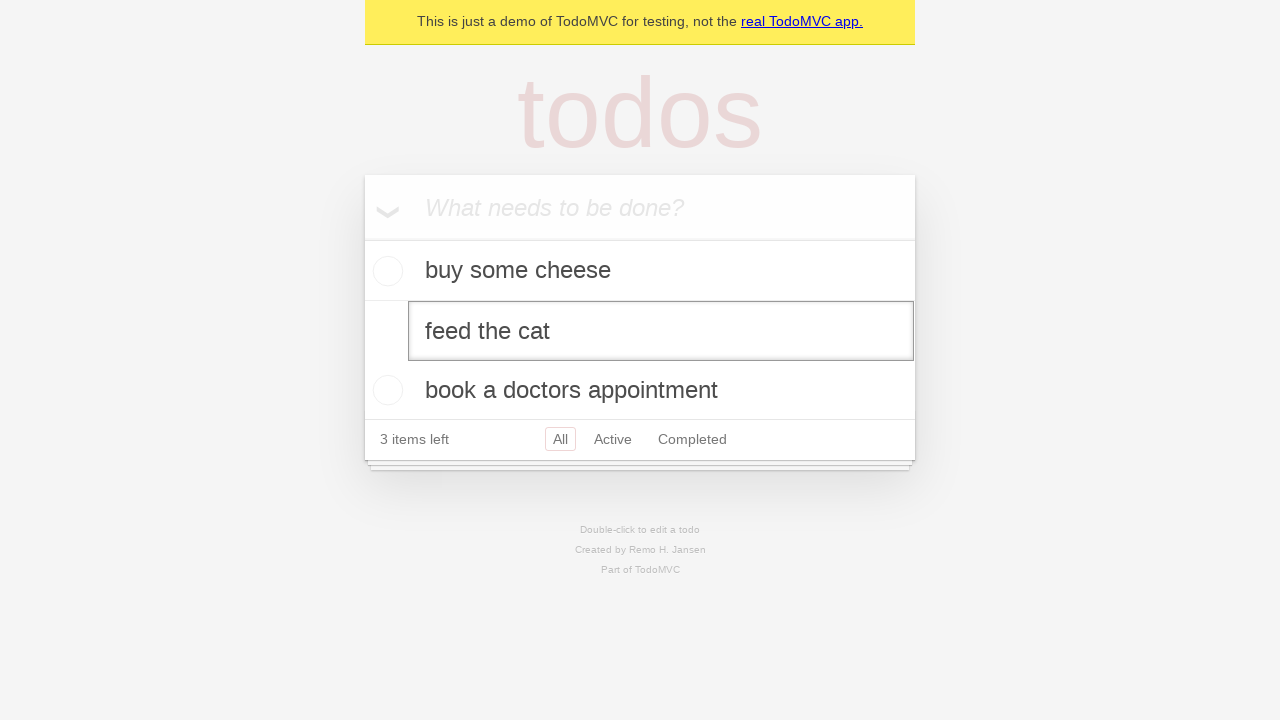

Filled edit textbox with 'buy some sausages' on internal:testid=[data-testid="todo-item"s] >> nth=1 >> internal:role=textbox[nam
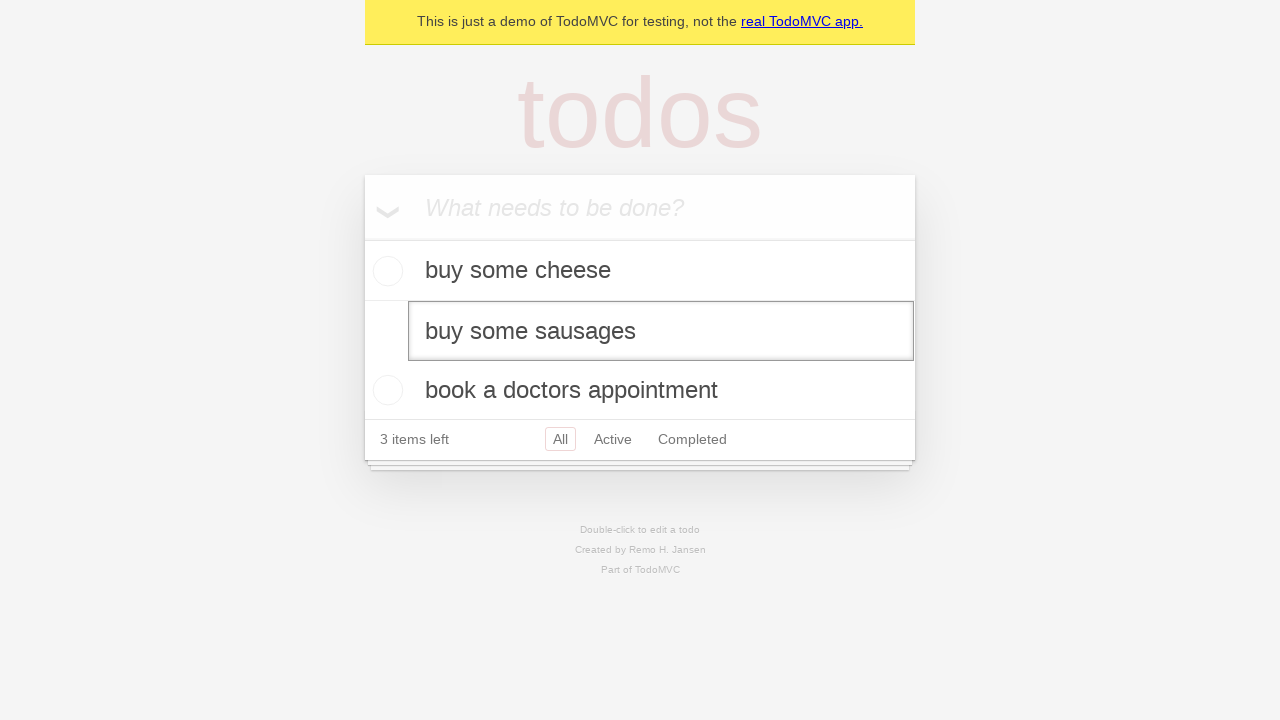

Pressed Escape to cancel edit on second todo item on internal:testid=[data-testid="todo-item"s] >> nth=1 >> internal:role=textbox[nam
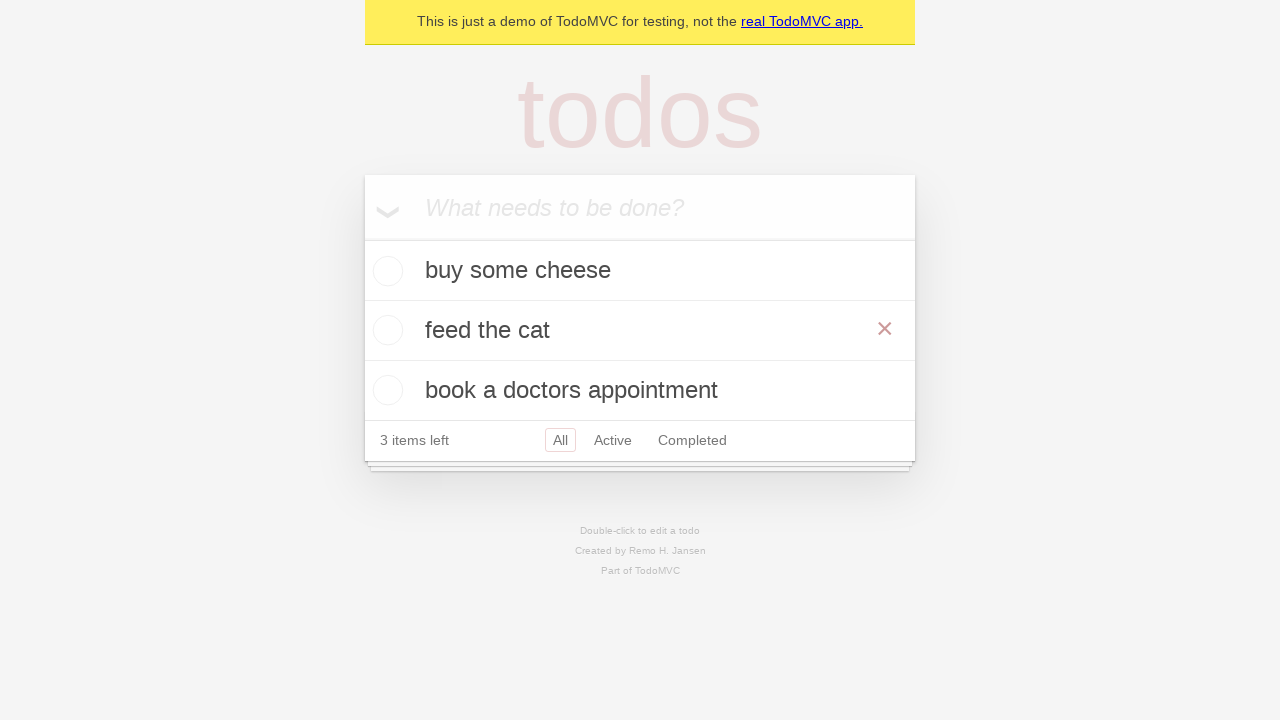

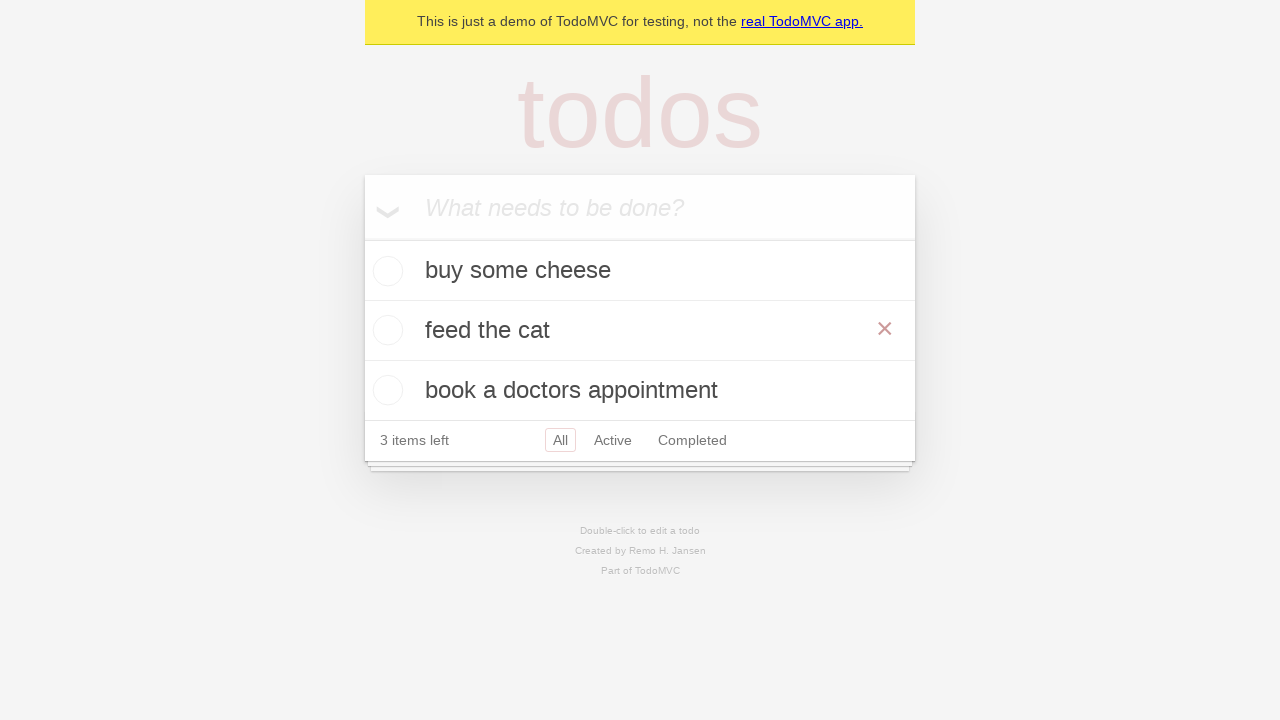